Tests jQuery UI datepicker functionality by opening the calendar, navigating to next month, and selecting the 22nd day

Starting URL: https://jqueryui.com/datepicker/

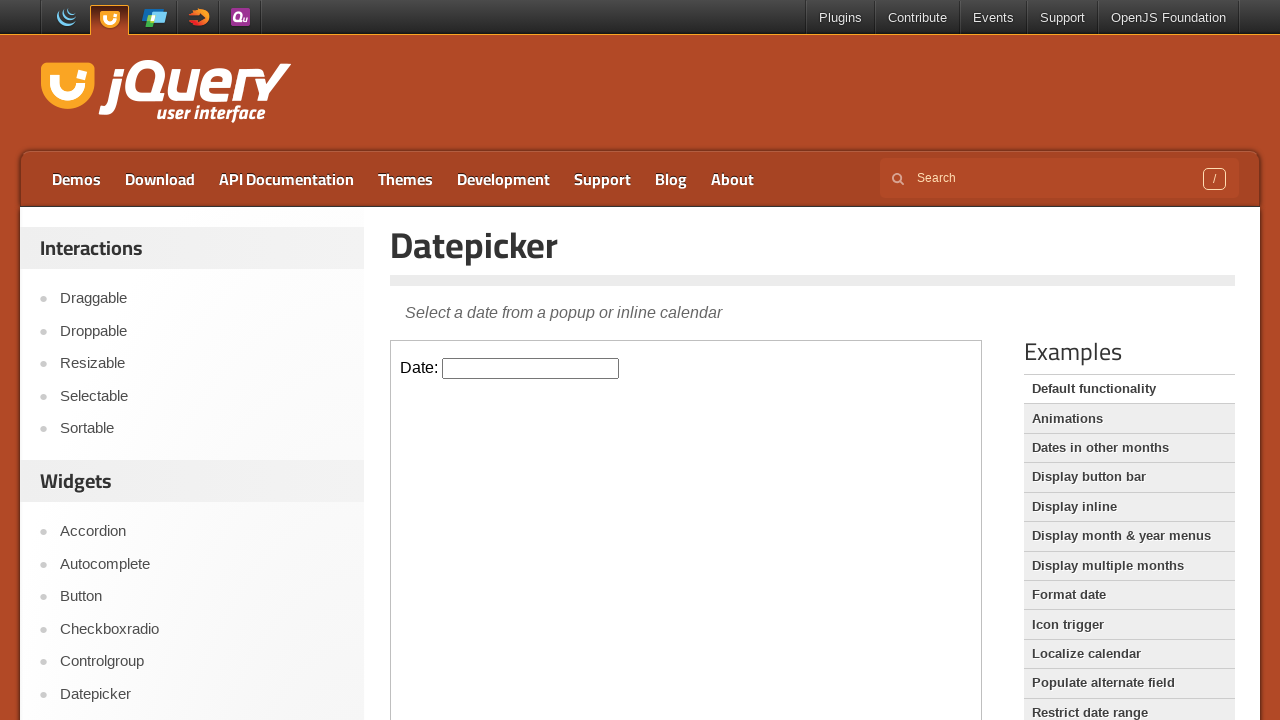

Clicked on datepicker input field in iframe at (531, 368) on iframe >> nth=0 >> internal:control=enter-frame >> #datepicker
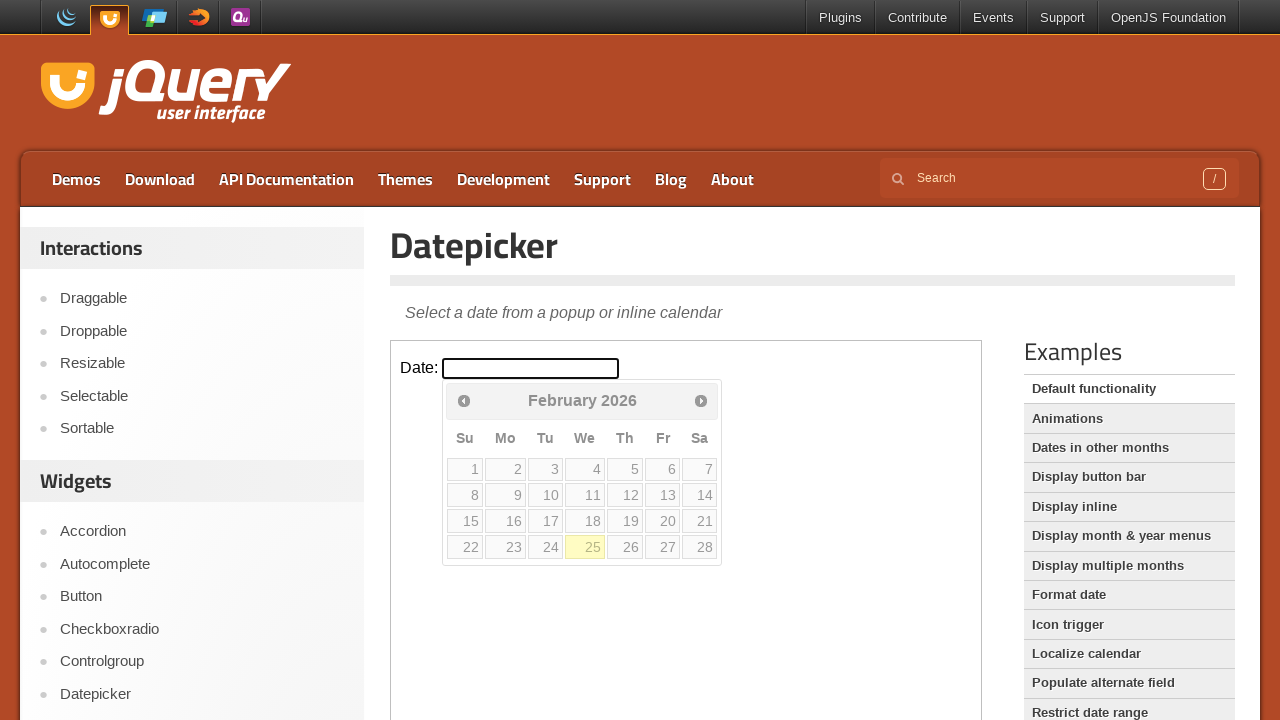

Clicked next month button to navigate to the next month at (701, 400) on iframe >> nth=0 >> internal:control=enter-frame >> .ui-icon.ui-icon-circle-trian
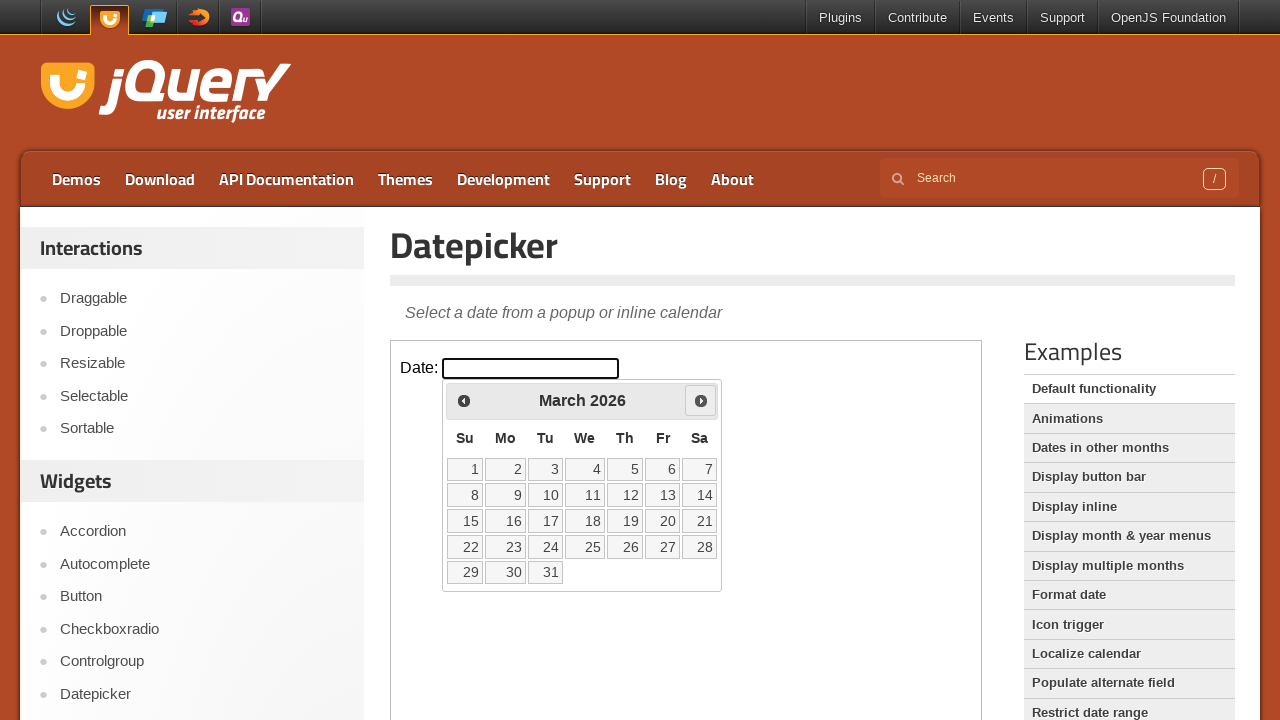

Located all available dates in the datepicker calendar
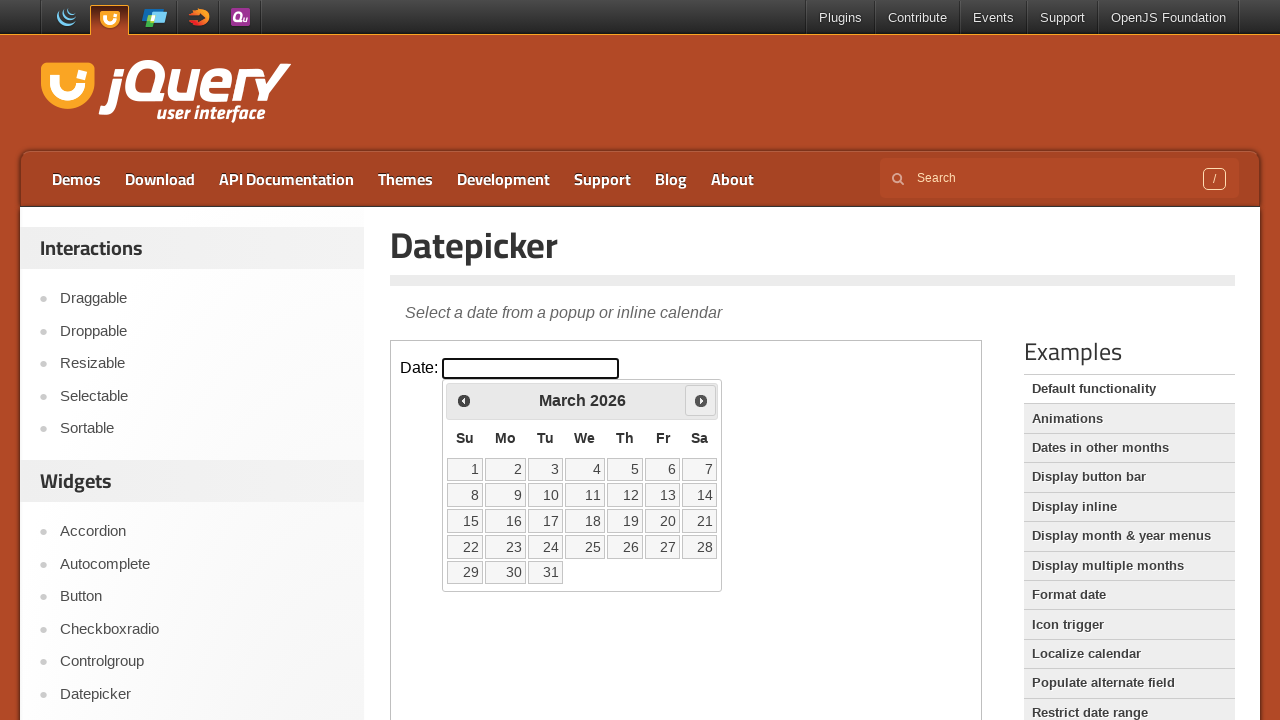

Selected day 22 from the calendar at (465, 547) on iframe >> nth=0 >> internal:control=enter-frame >> table.ui-datepicker-calendar 
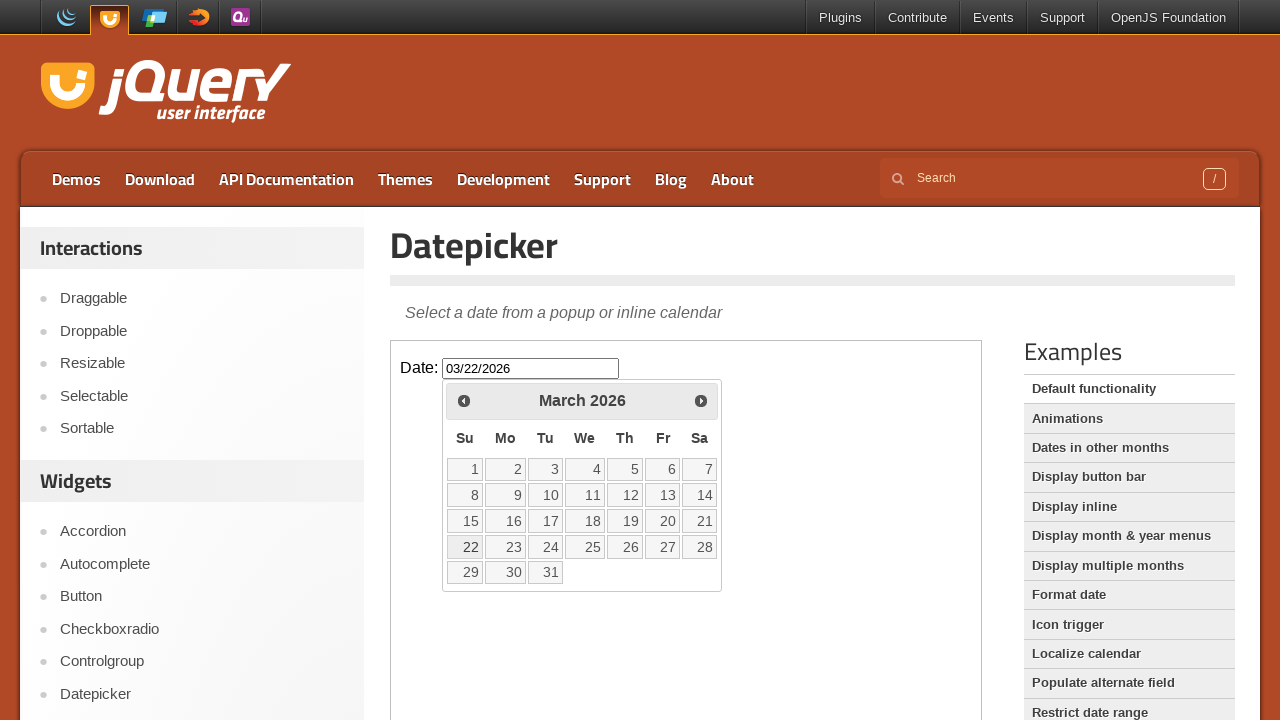

Retrieved selected date value: 03/22/2026
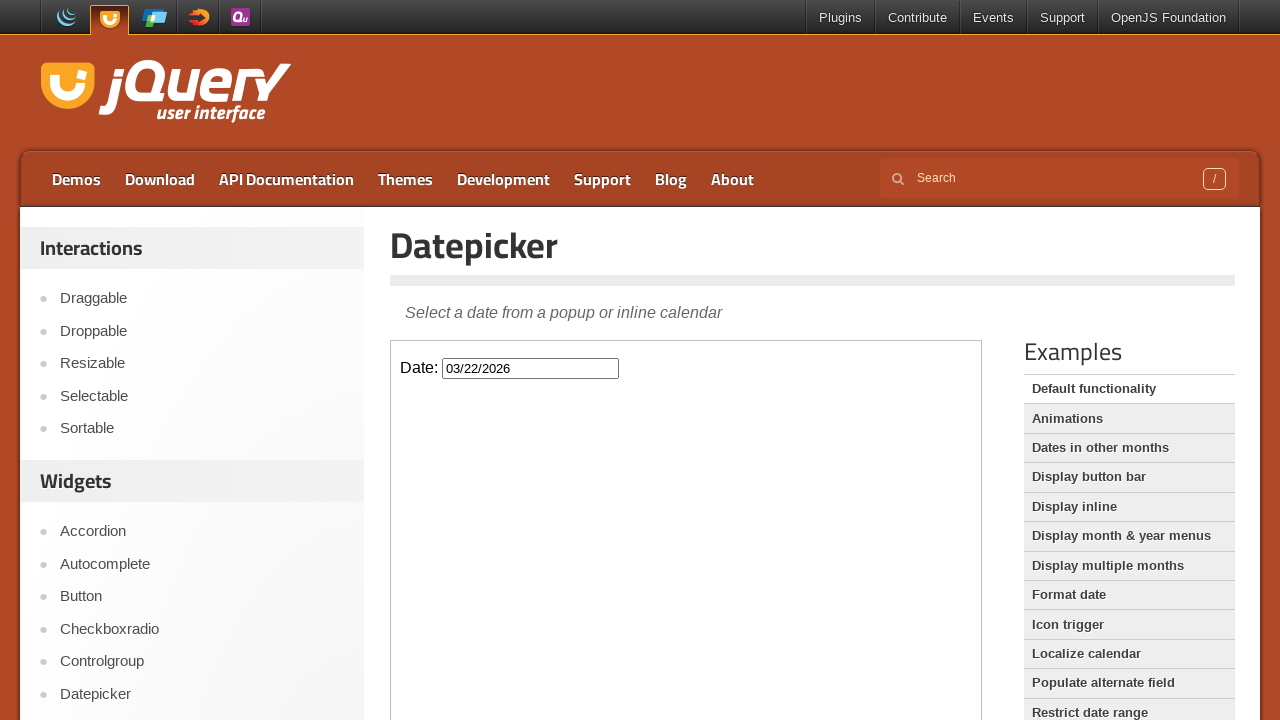

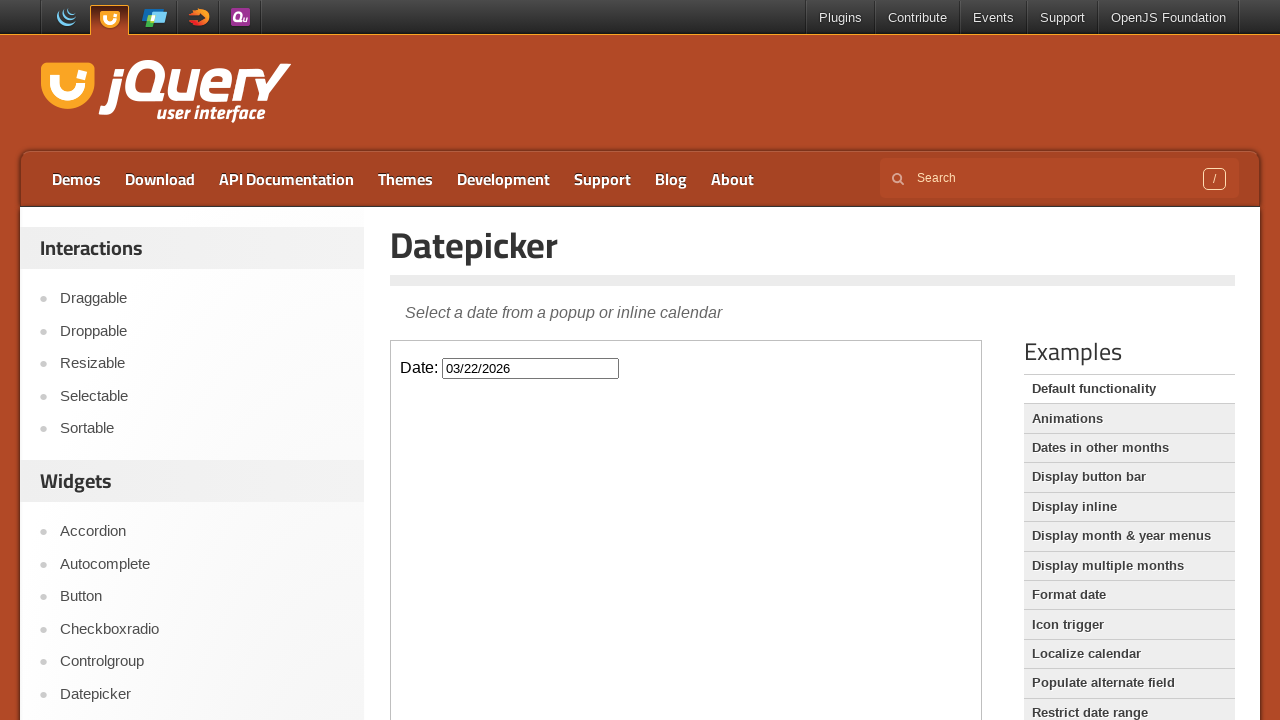